Tests the domain availability search functionality on registro.br by entering domain names in the search field and submitting the search form to check if domains are available for registration.

Starting URL: https://registro.br/

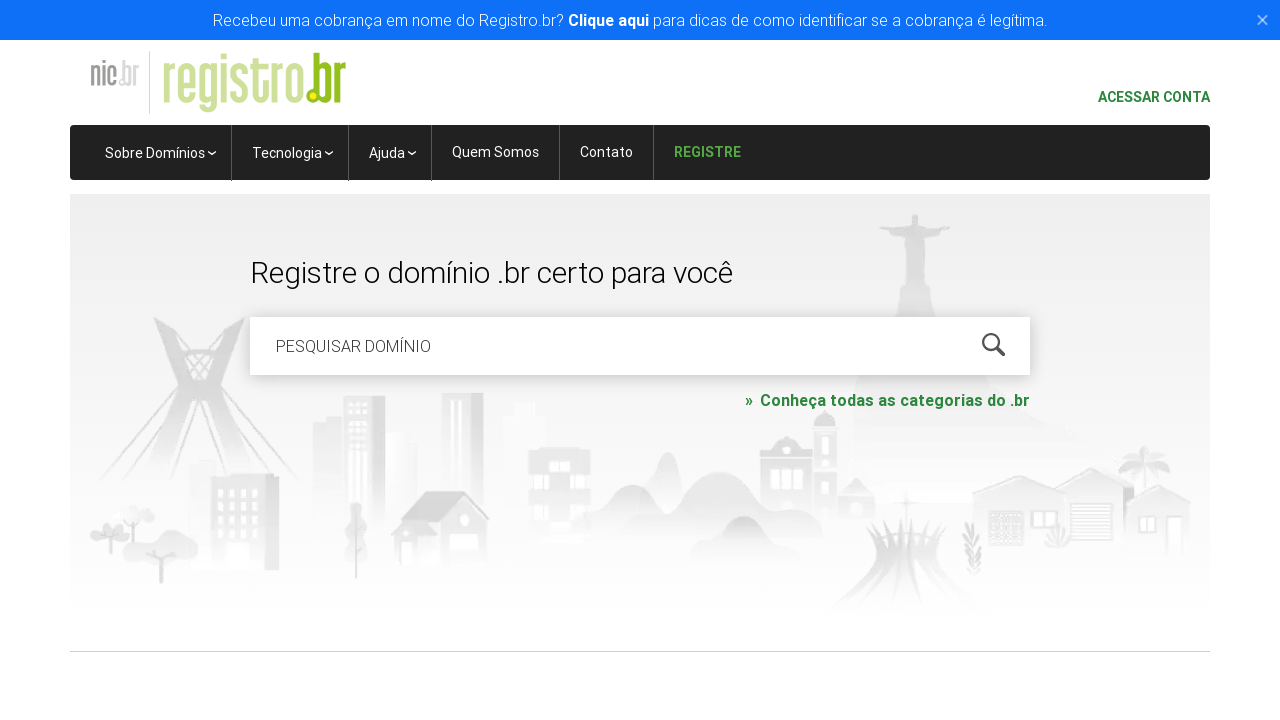

Cleared the domain search field on #is-avail-field
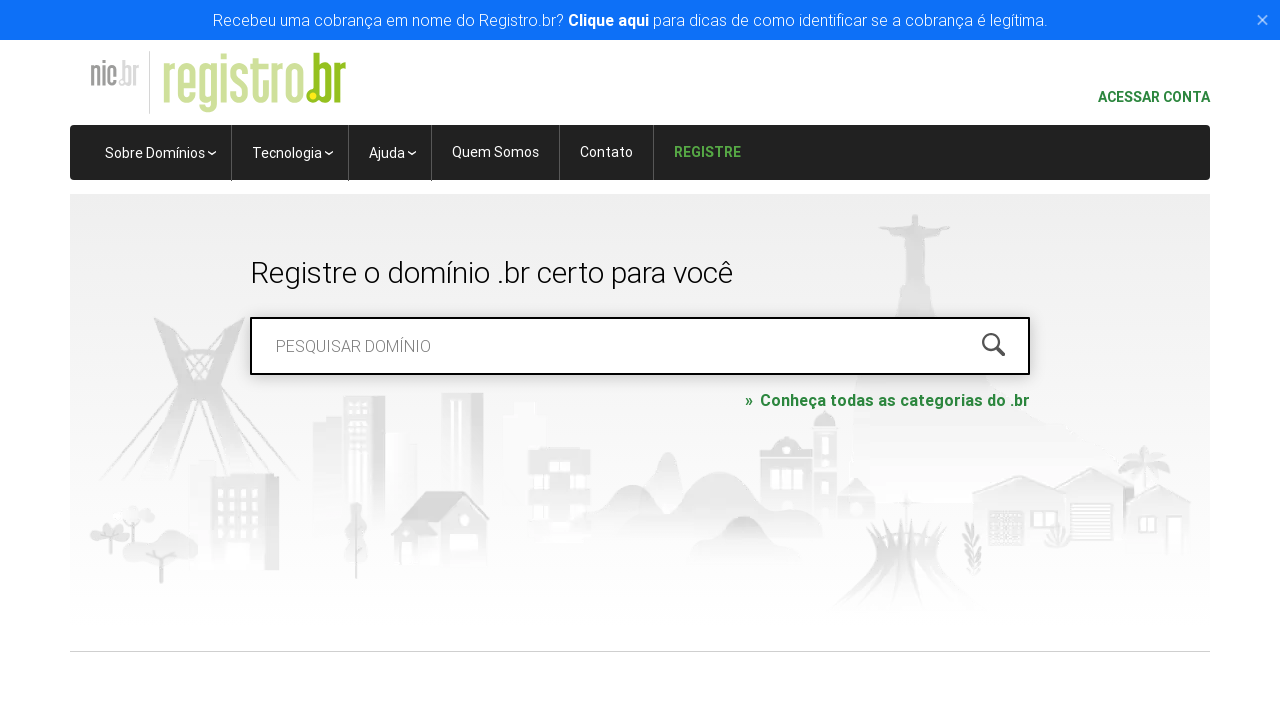

Filled search field with domain 'meunegocio2024.com.br' on #is-avail-field
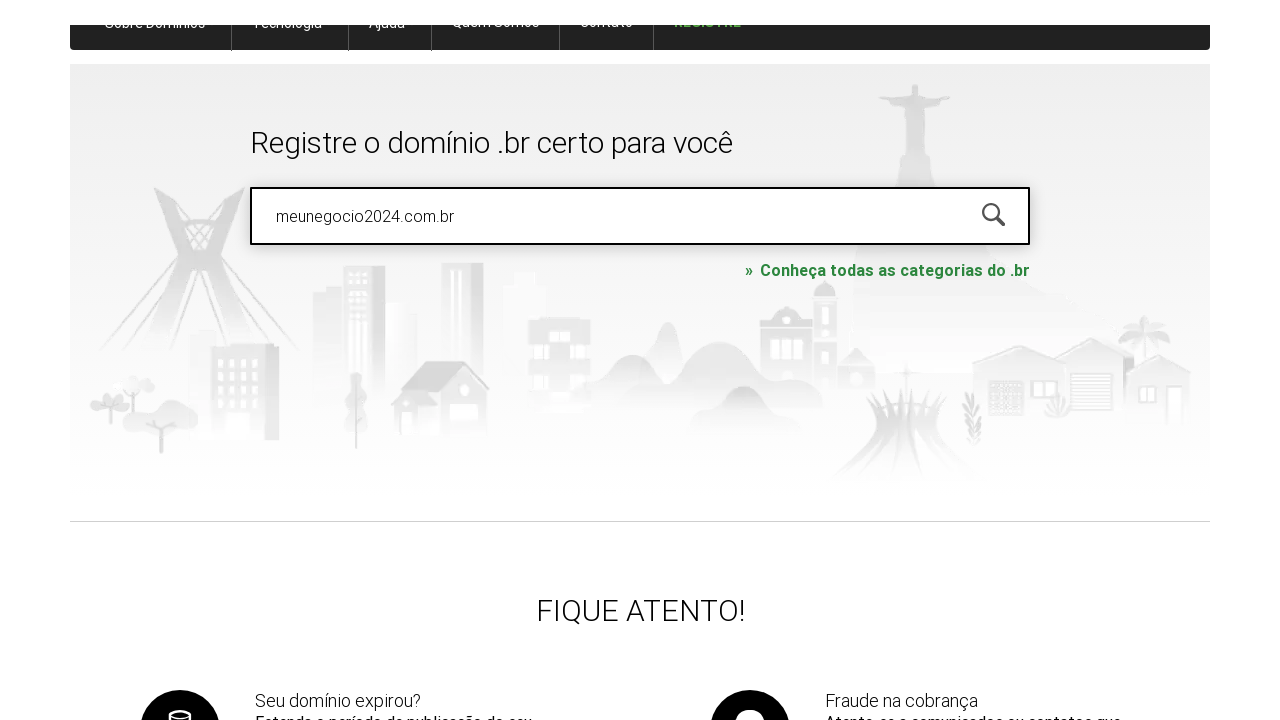

Waited 1 second for autocomplete
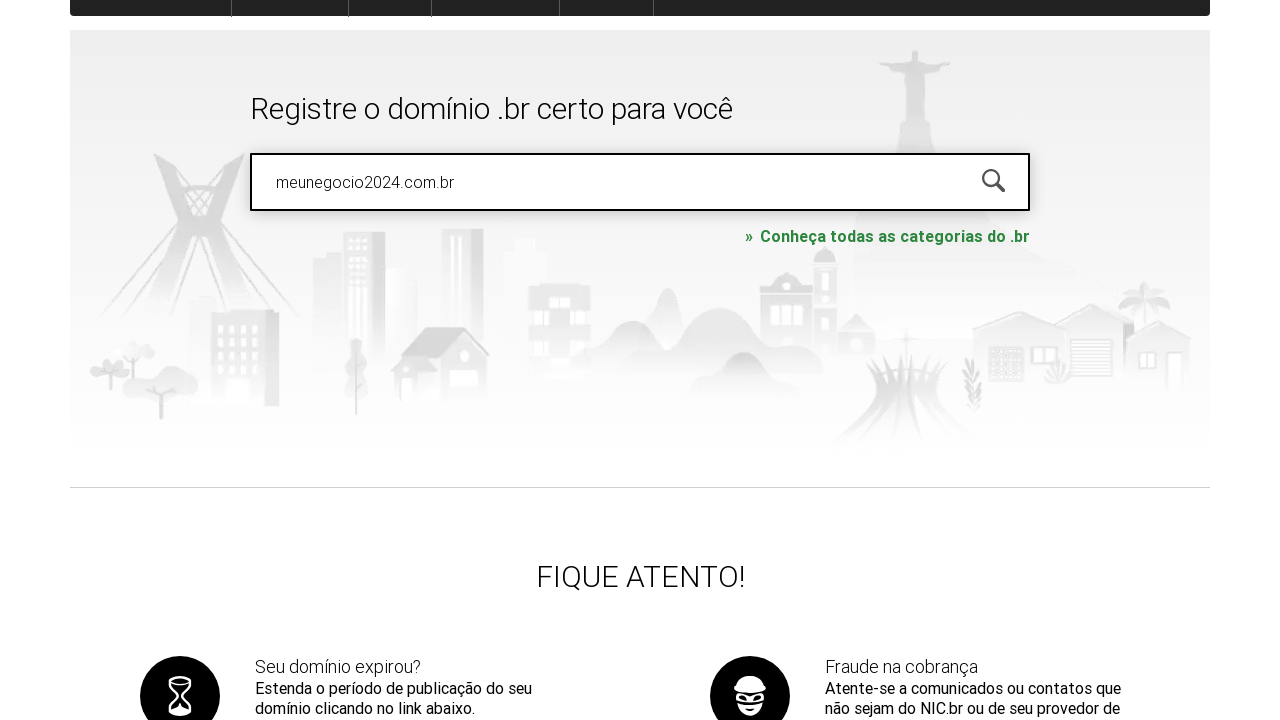

Pressed Enter to search for domain availability on #is-avail-field
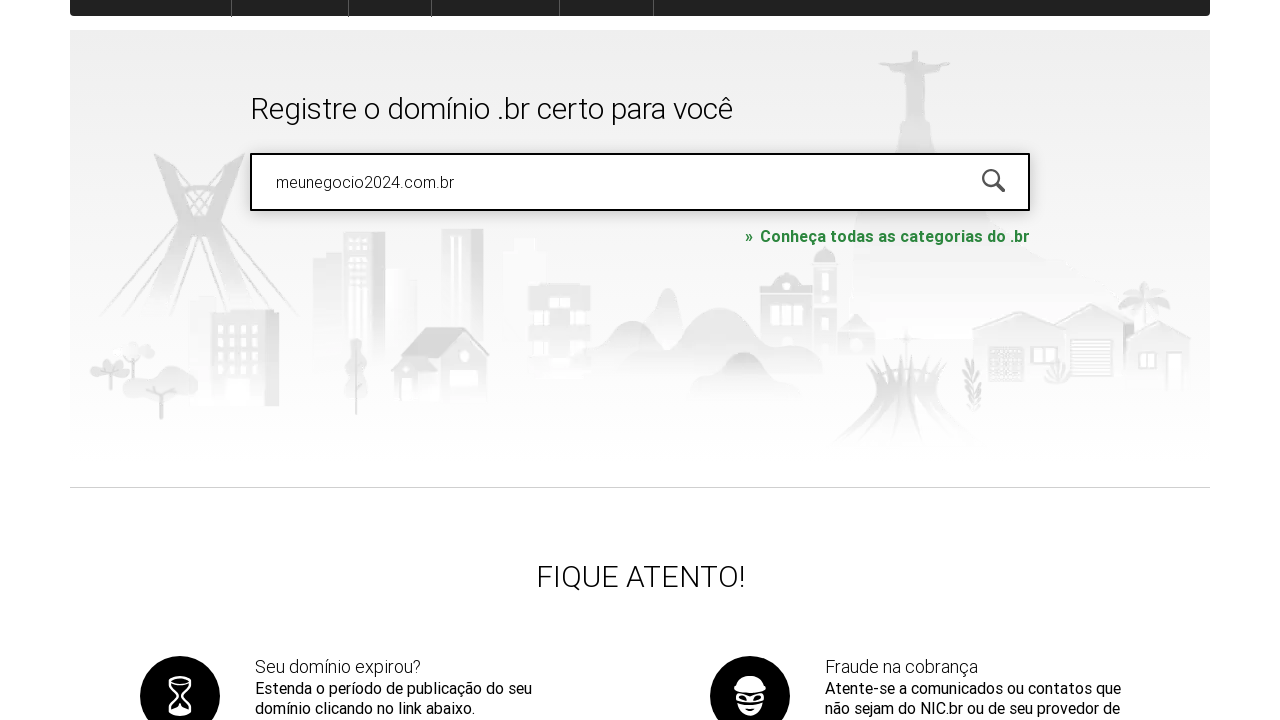

Waited 2 seconds for results to load
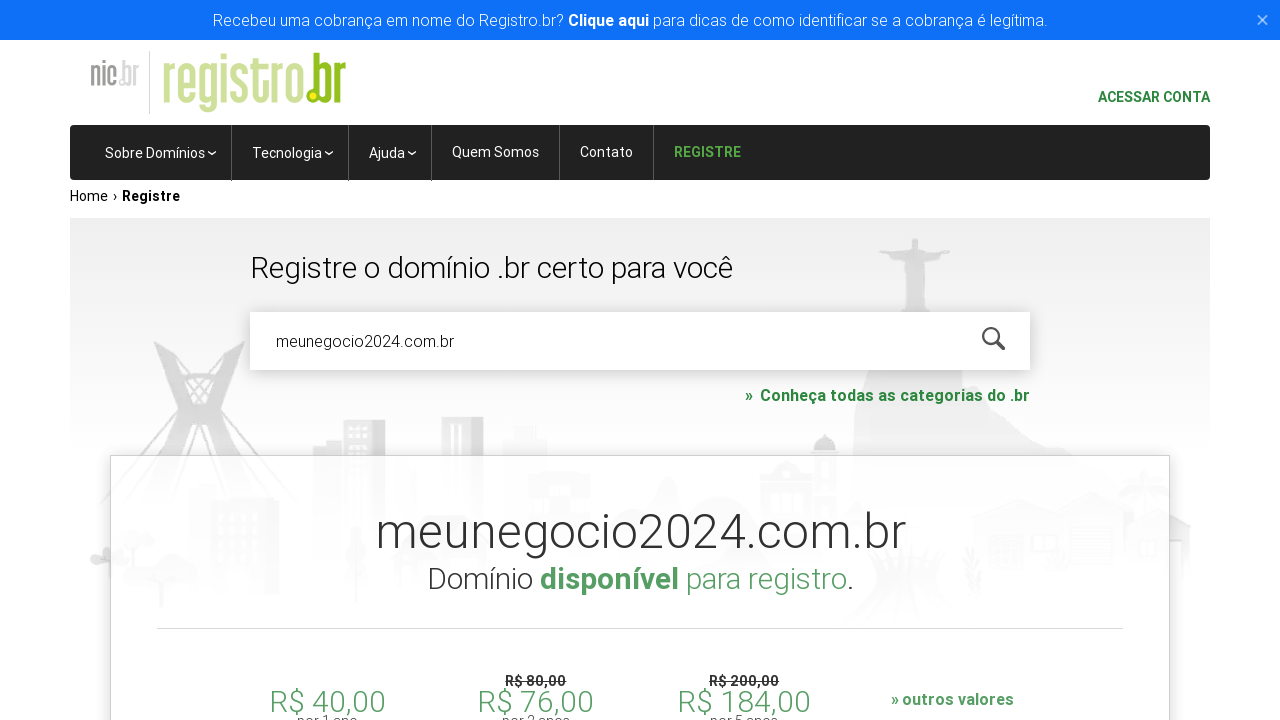

Domain availability result loaded for 'meunegocio2024.com.br'
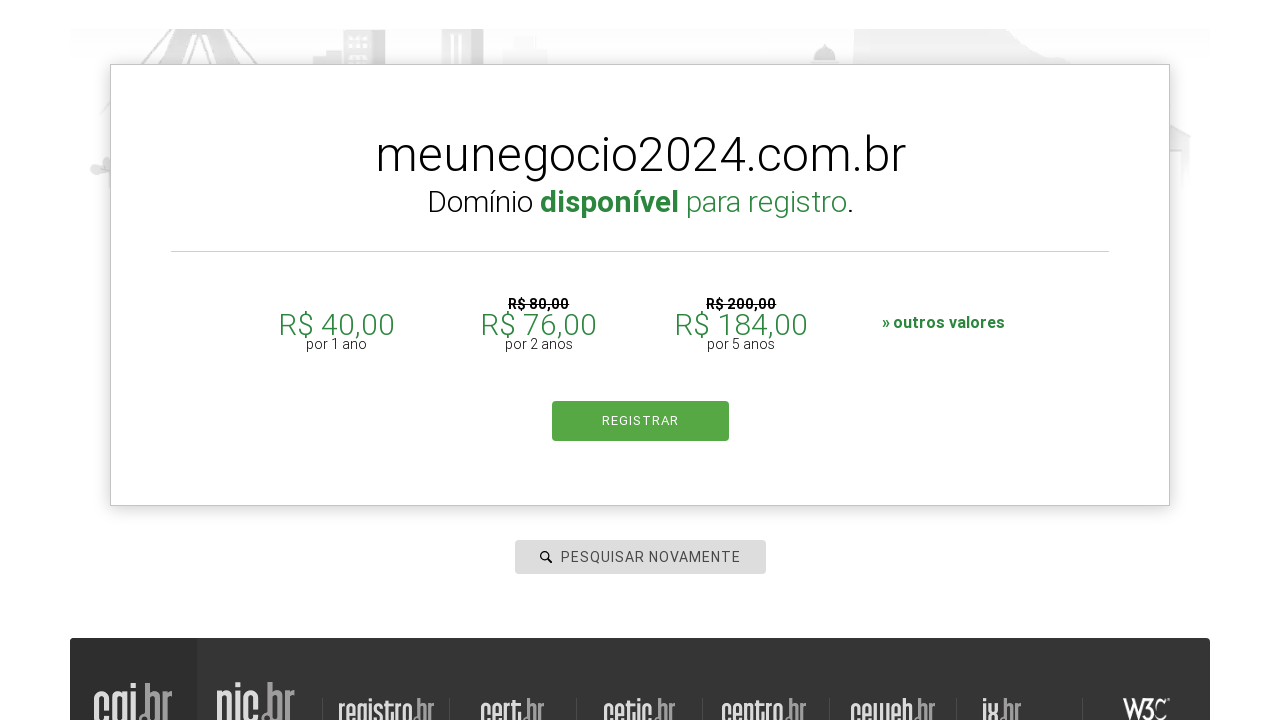

Cleared the domain search field on #is-avail-field
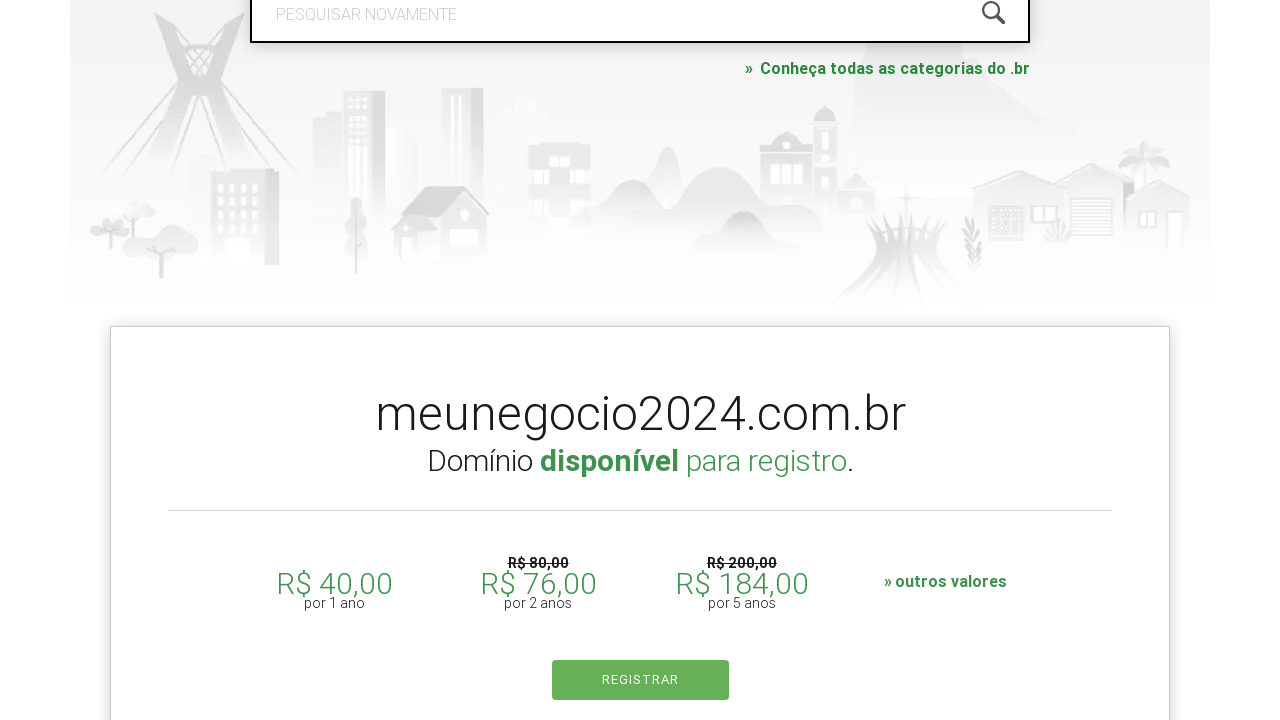

Filled search field with domain 'empresadigital.com.br' on #is-avail-field
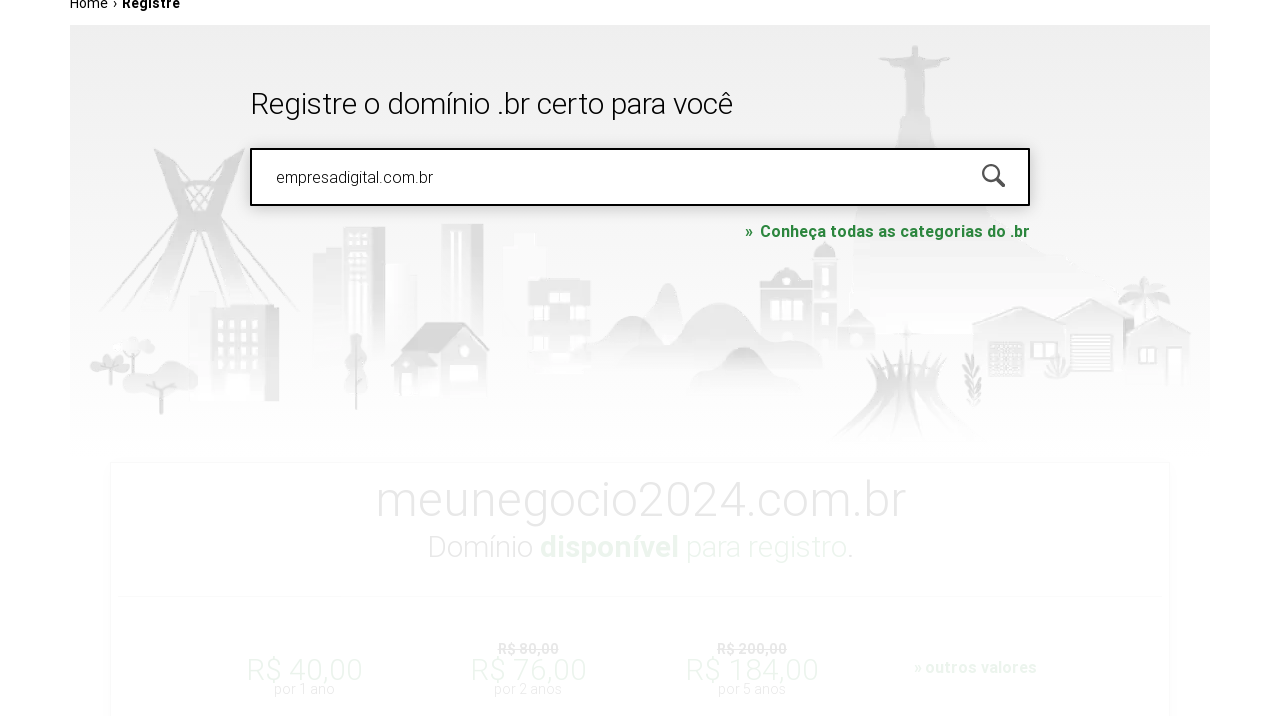

Waited 1 second for autocomplete
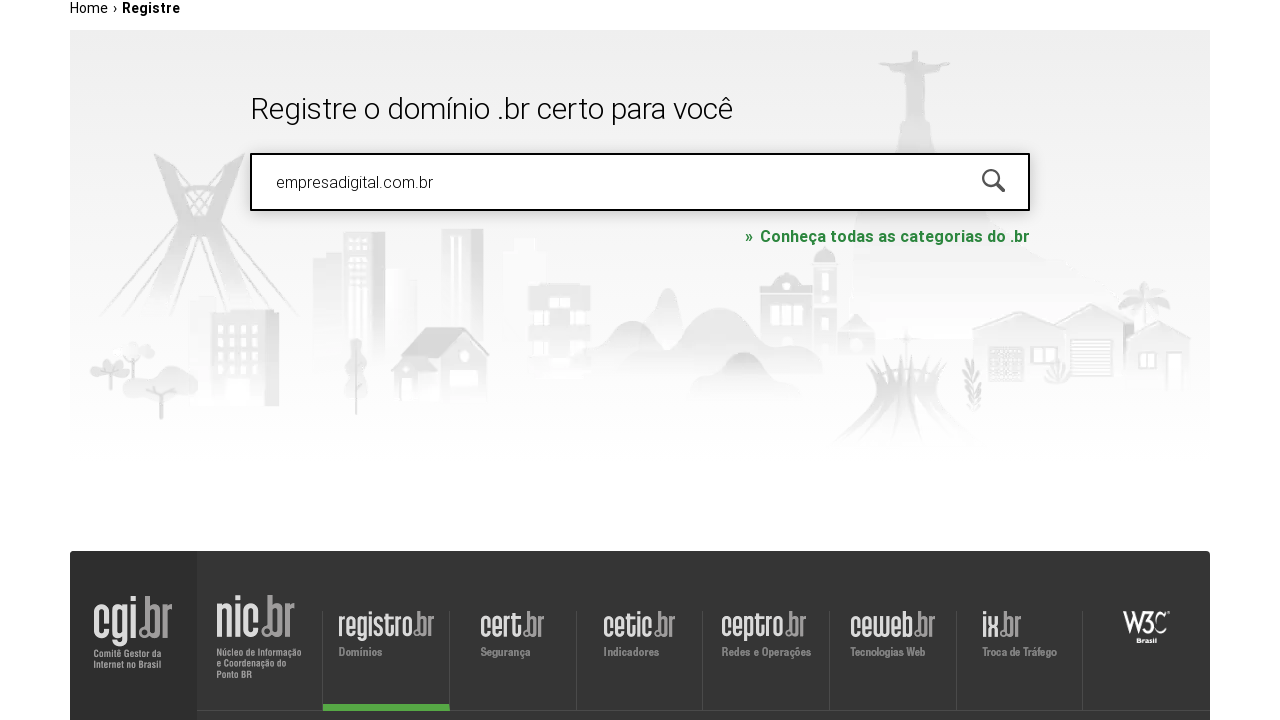

Pressed Enter to search for domain availability on #is-avail-field
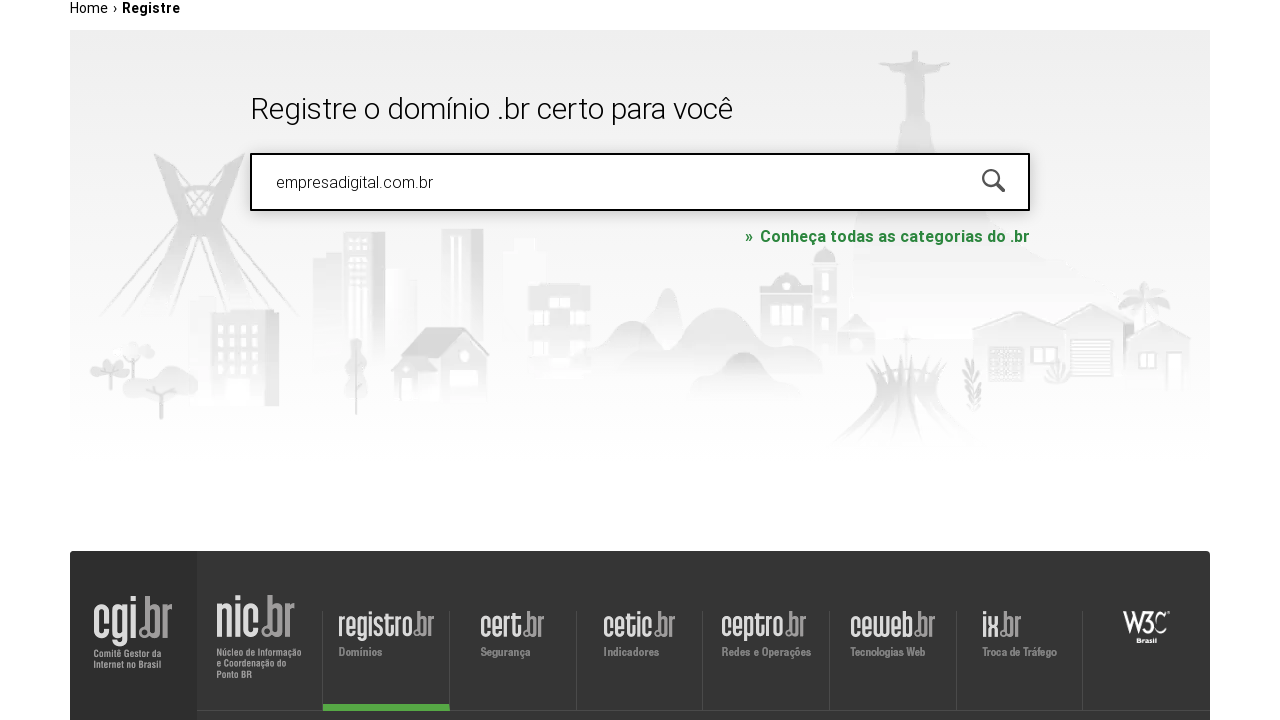

Waited 2 seconds for results to load
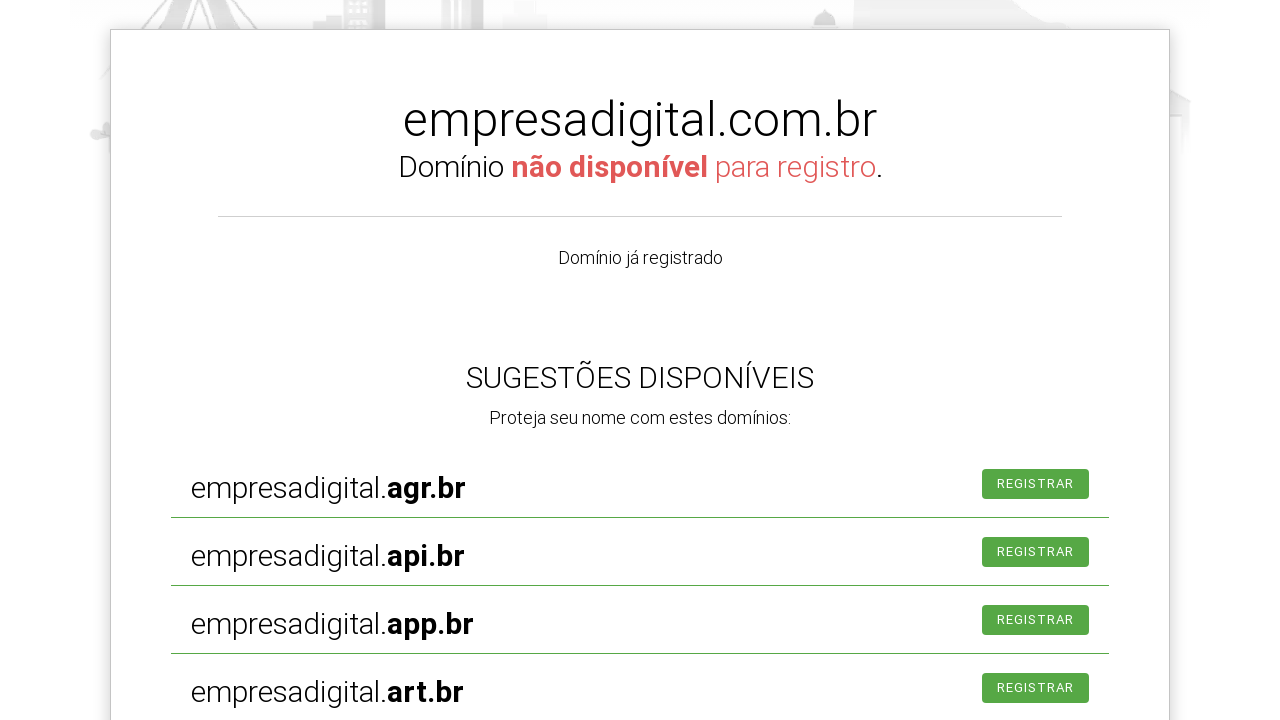

Domain availability result loaded for 'empresadigital.com.br'
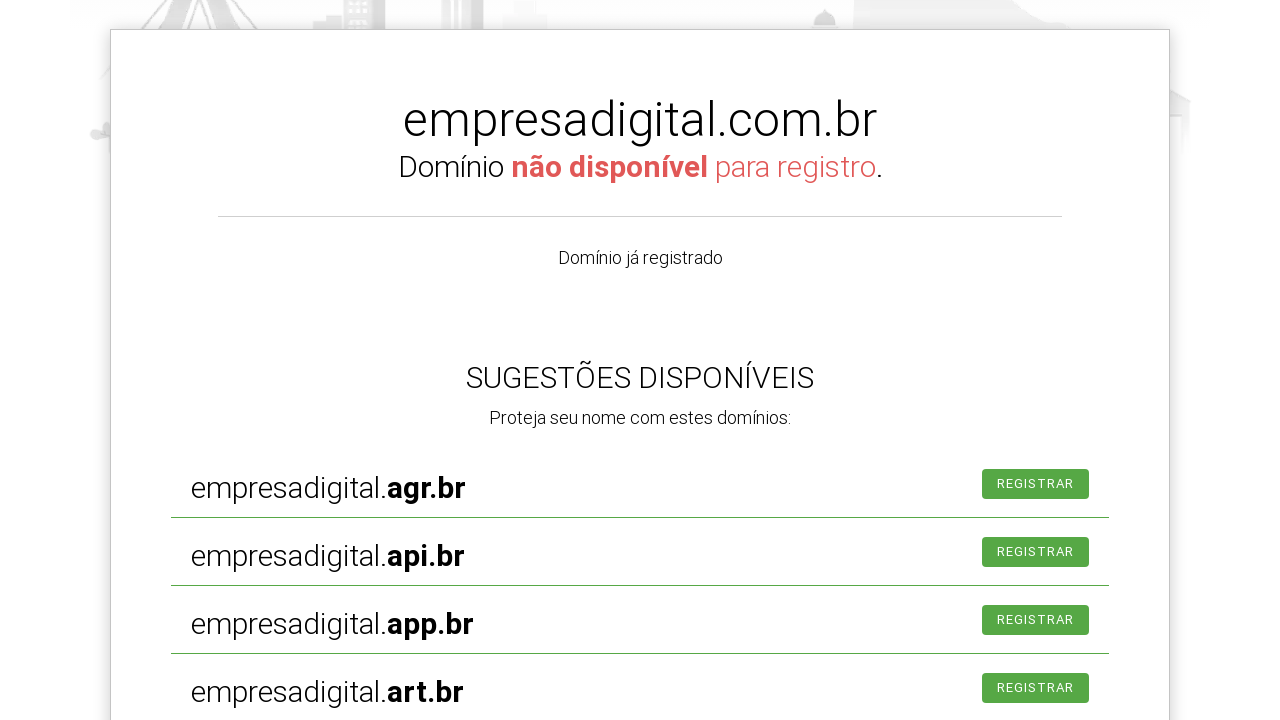

Cleared the domain search field on #is-avail-field
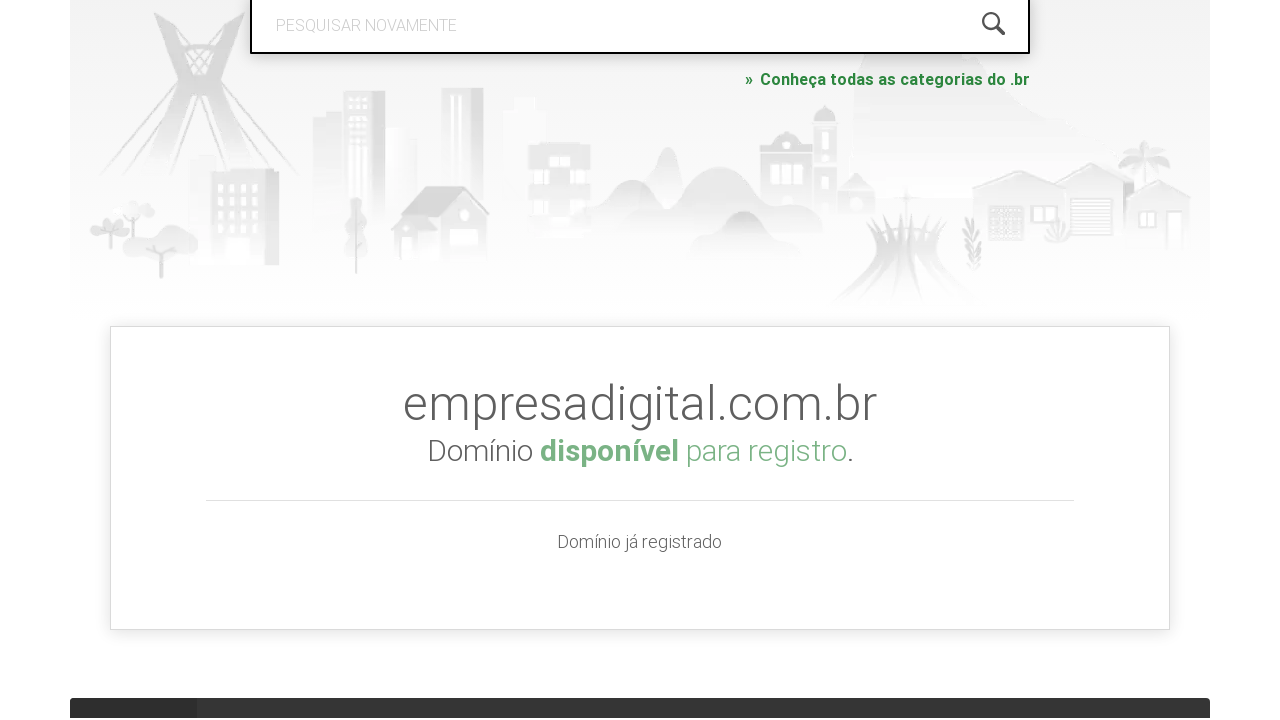

Filled search field with domain 'lojasonline.com.br' on #is-avail-field
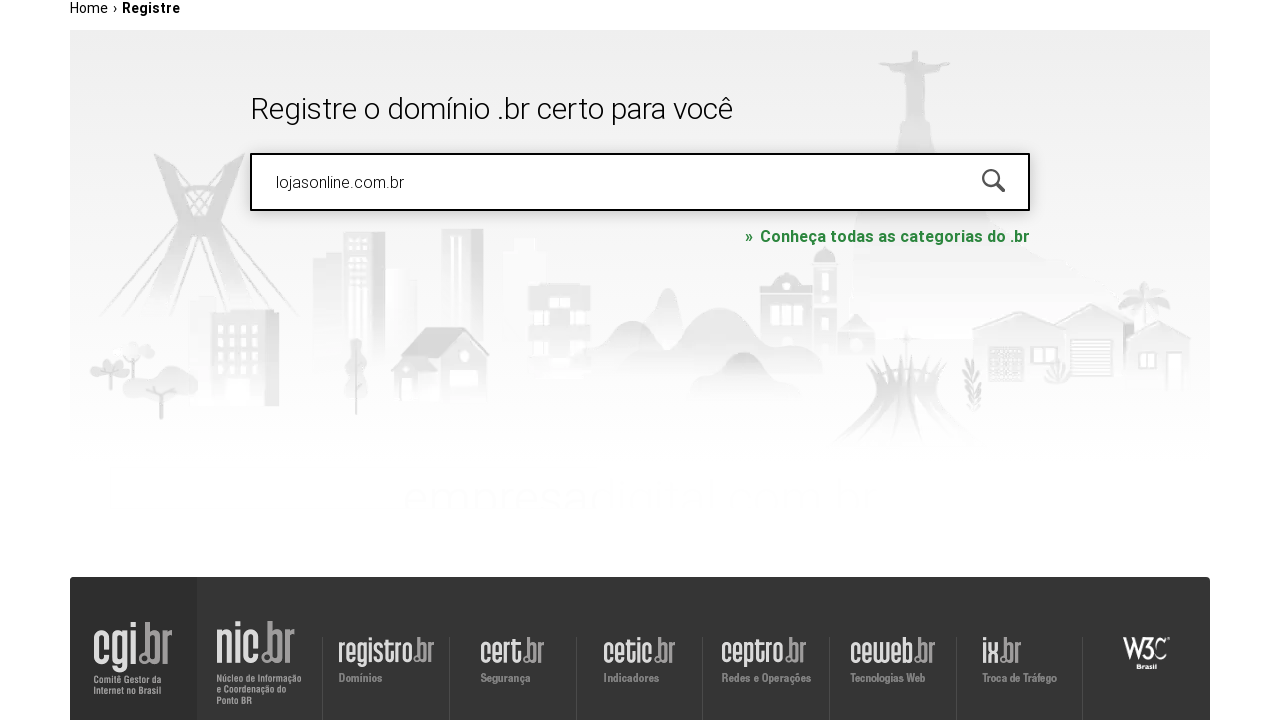

Waited 1 second for autocomplete
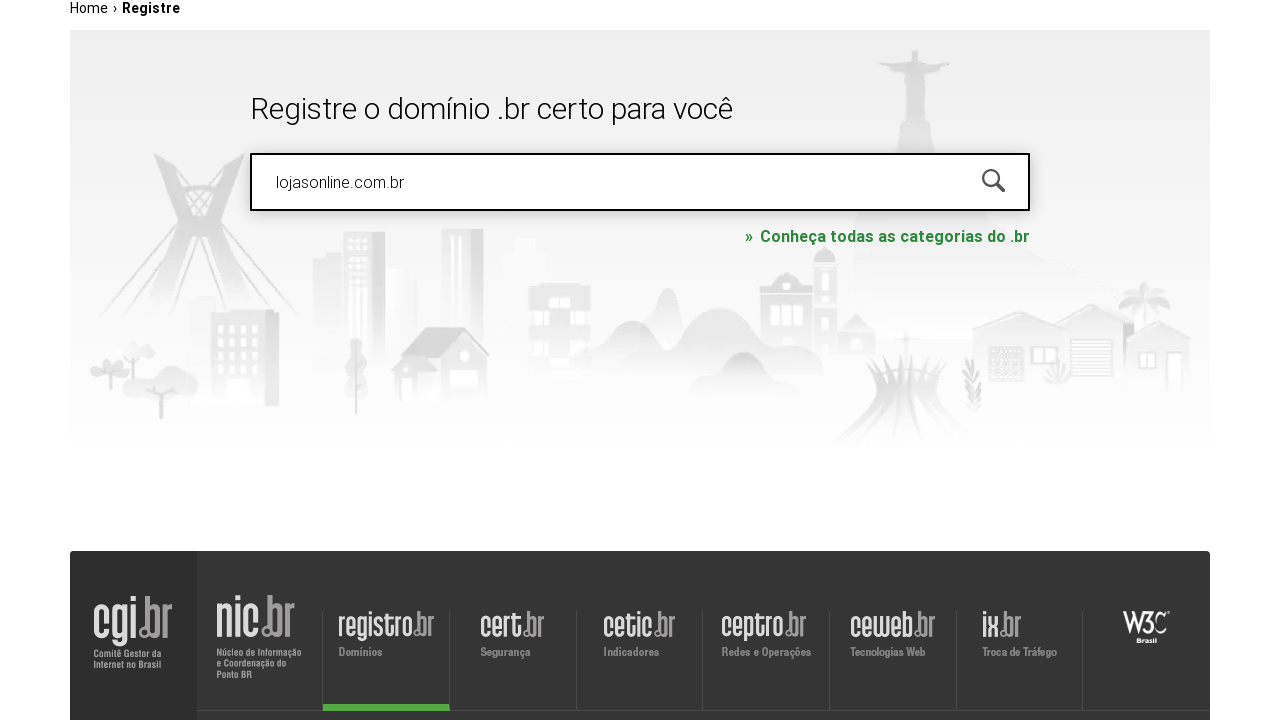

Pressed Enter to search for domain availability on #is-avail-field
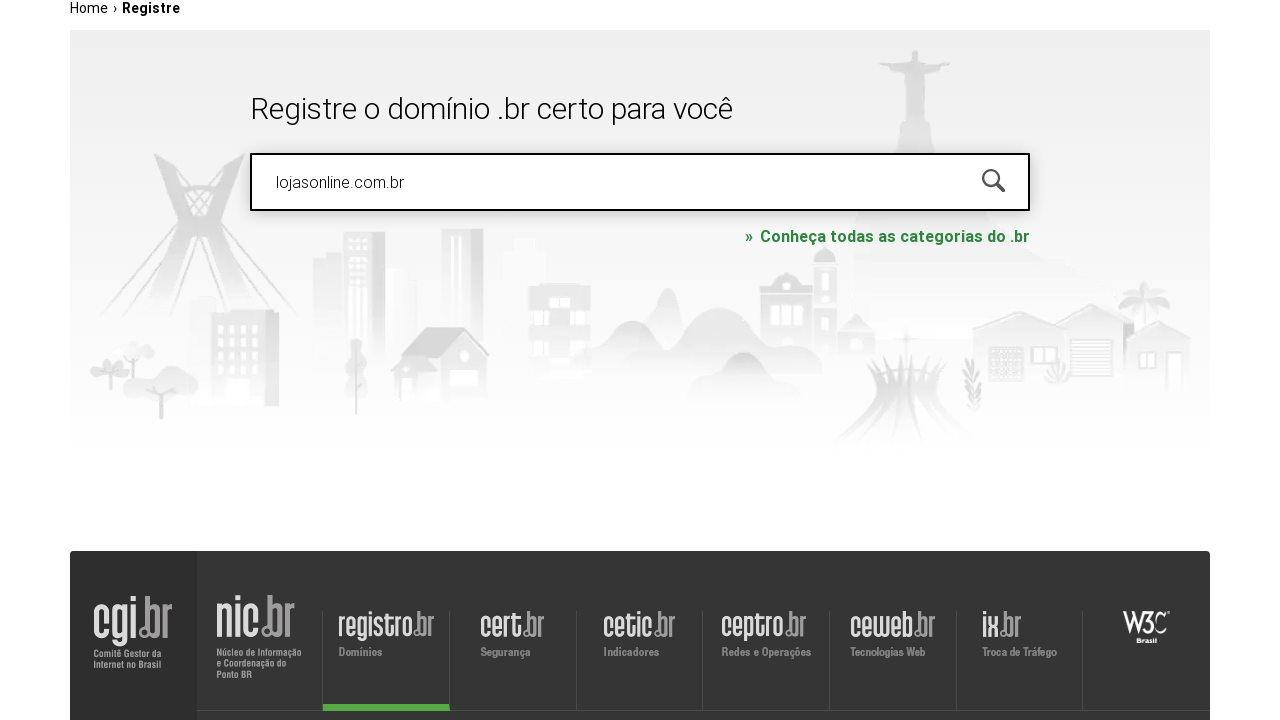

Waited 2 seconds for results to load
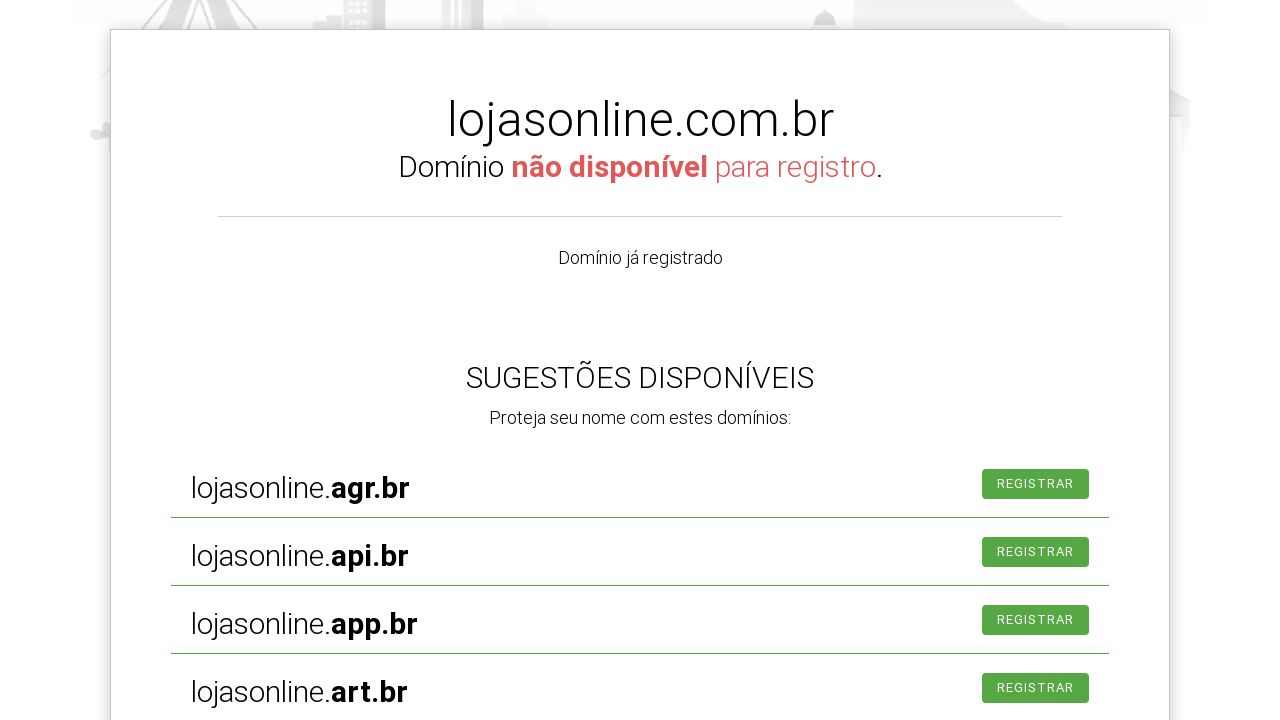

Domain availability result loaded for 'lojasonline.com.br'
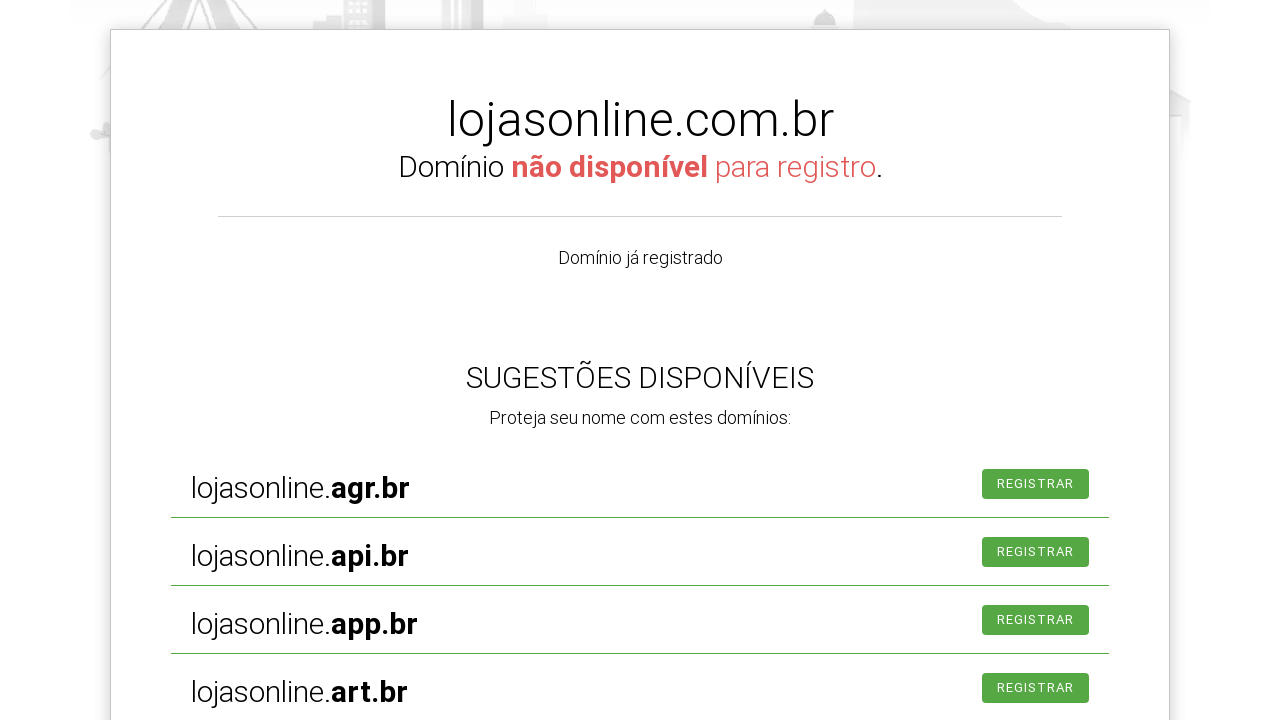

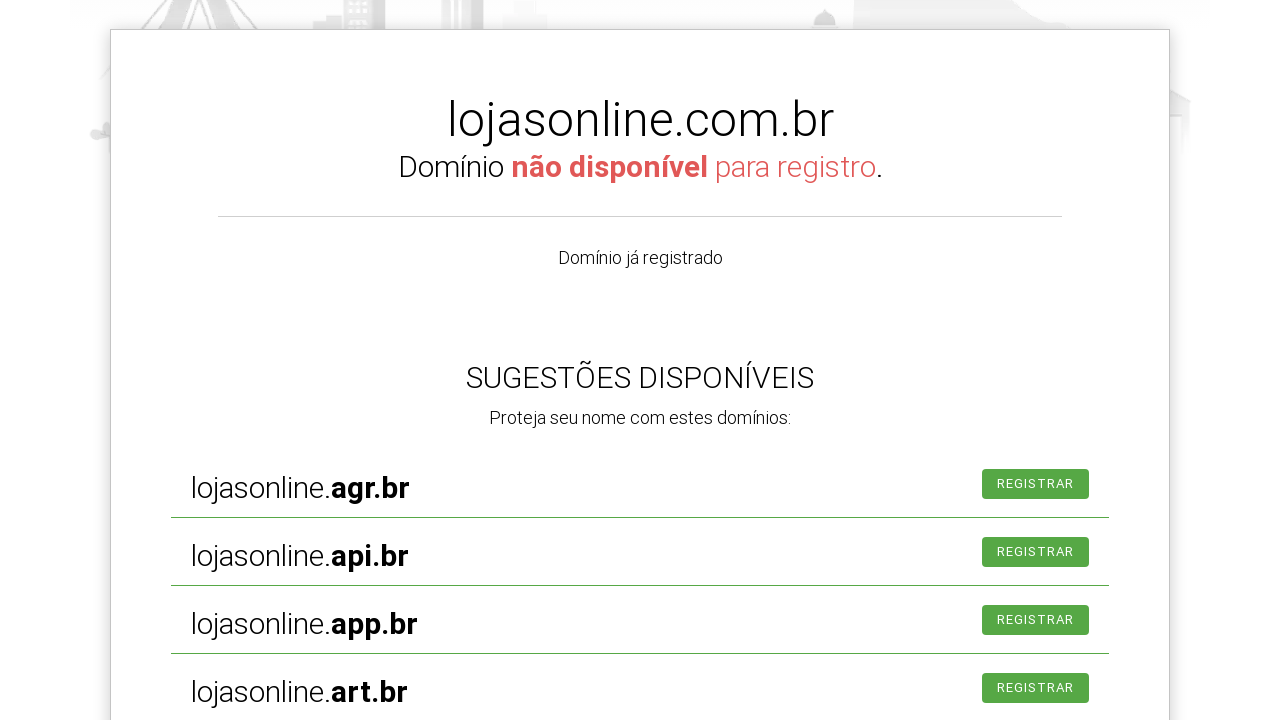